Tests search functionality on testotomasyonu.com by searching for "phone" and verifying that more than 3 products are found in the search results

Starting URL: https://www.testotomasyonu.com

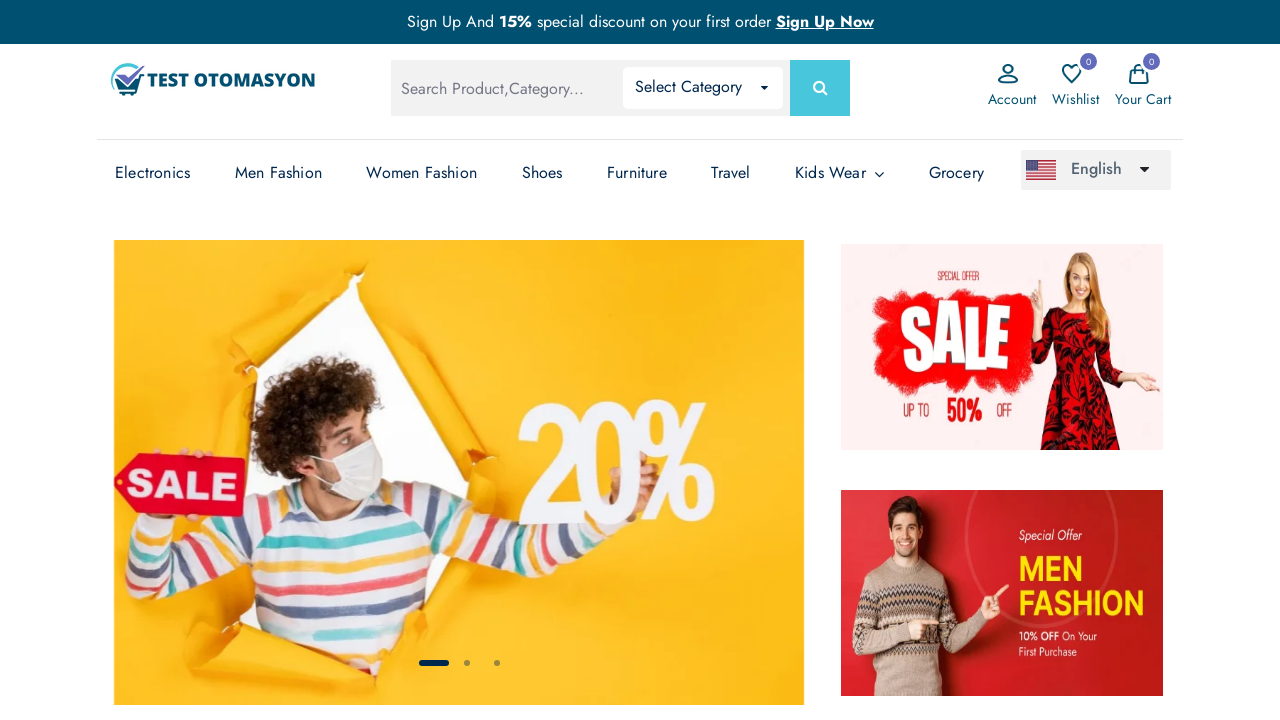

Filled search box with 'phone' on #global-search
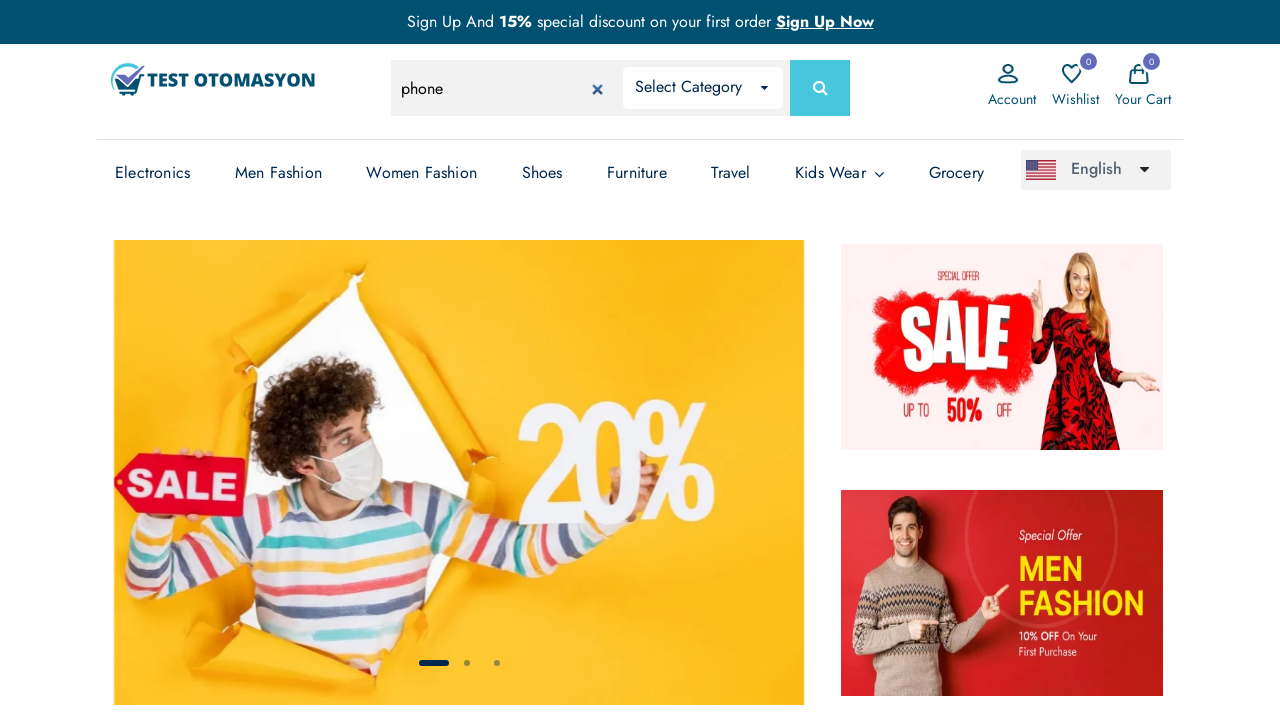

Pressed Enter to submit search form on #global-search
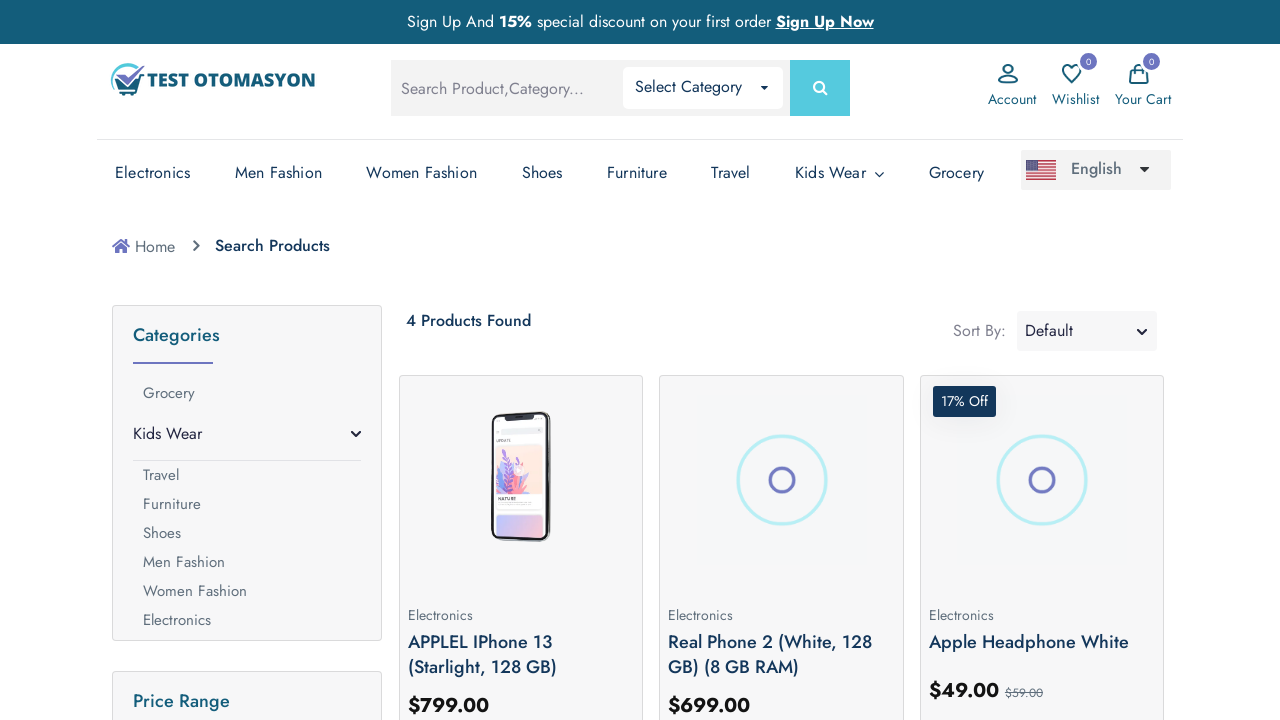

Search results loaded and product count text appeared
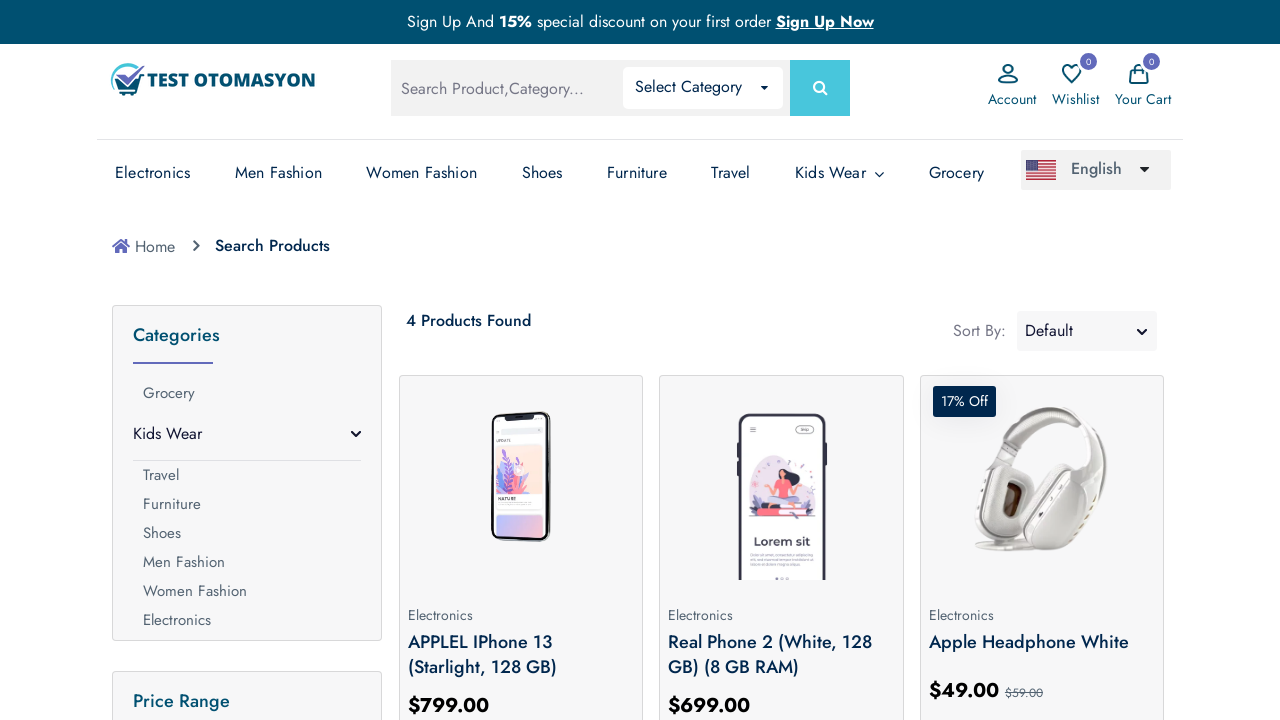

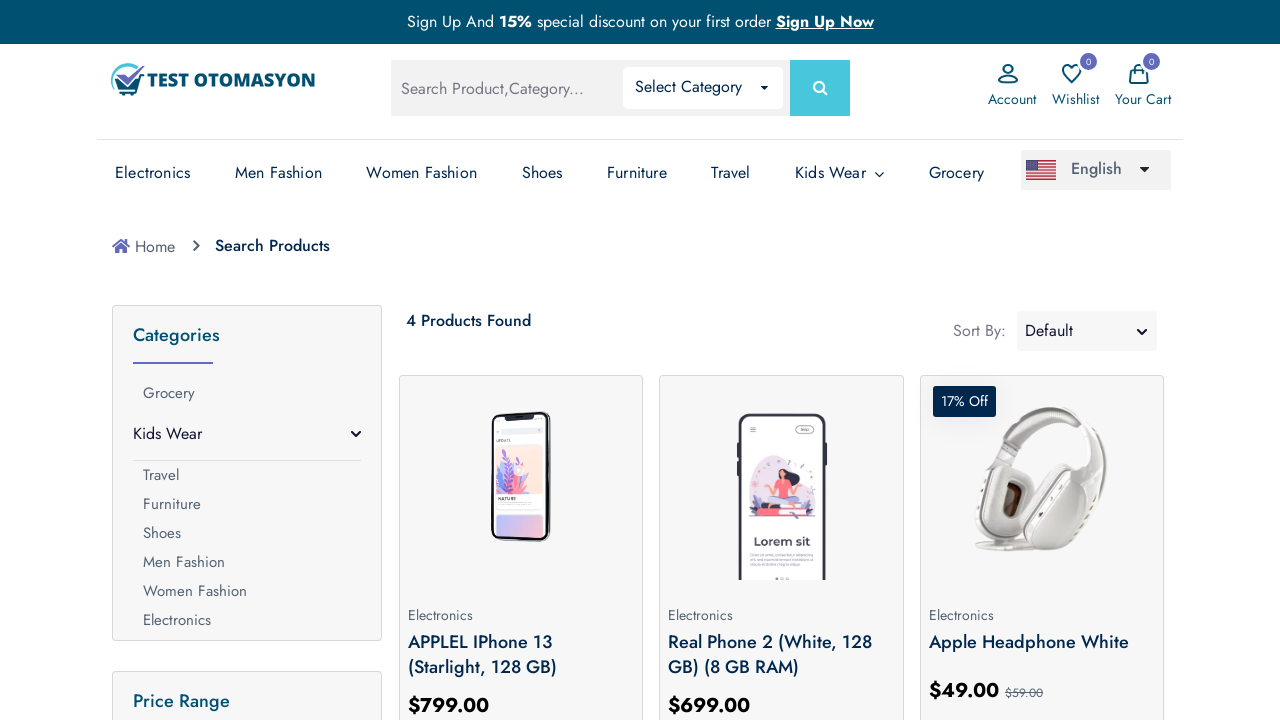